Solves a math captcha by calculating a value, filling the answer, selecting checkboxes and radio buttons, then submitting the form

Starting URL: https://suninjuly.github.io/math.html

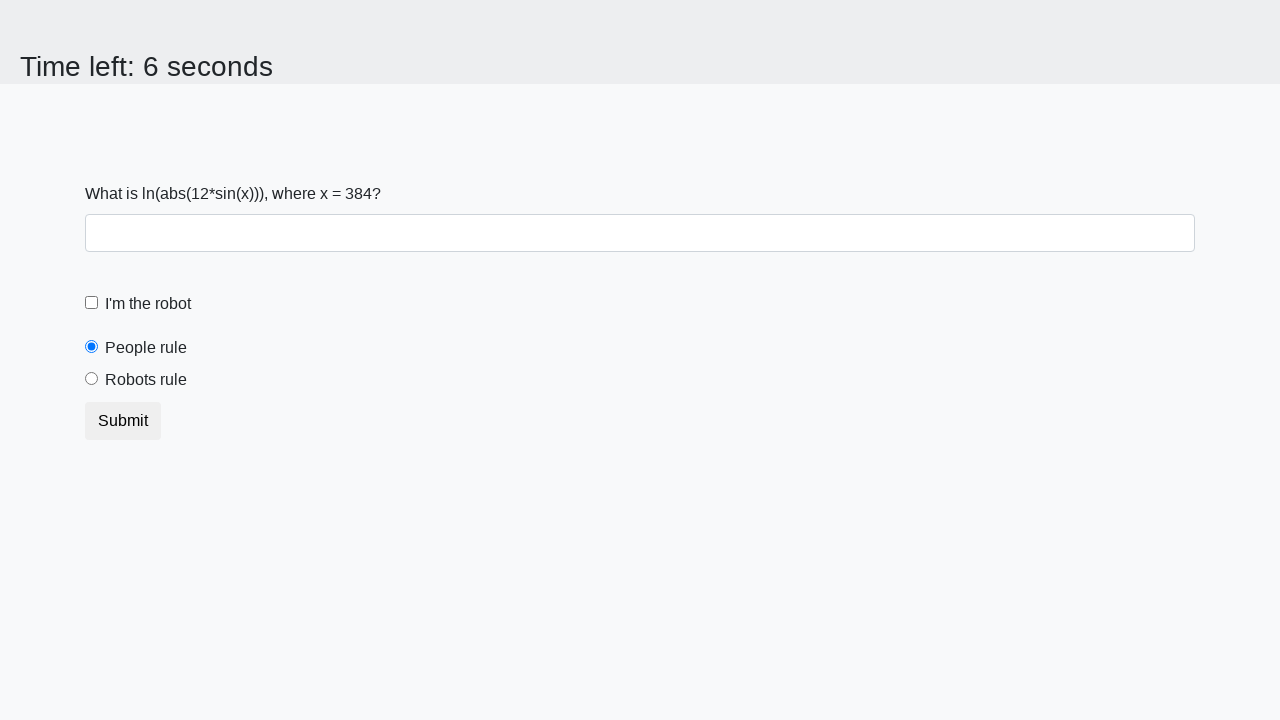

Located the input value element
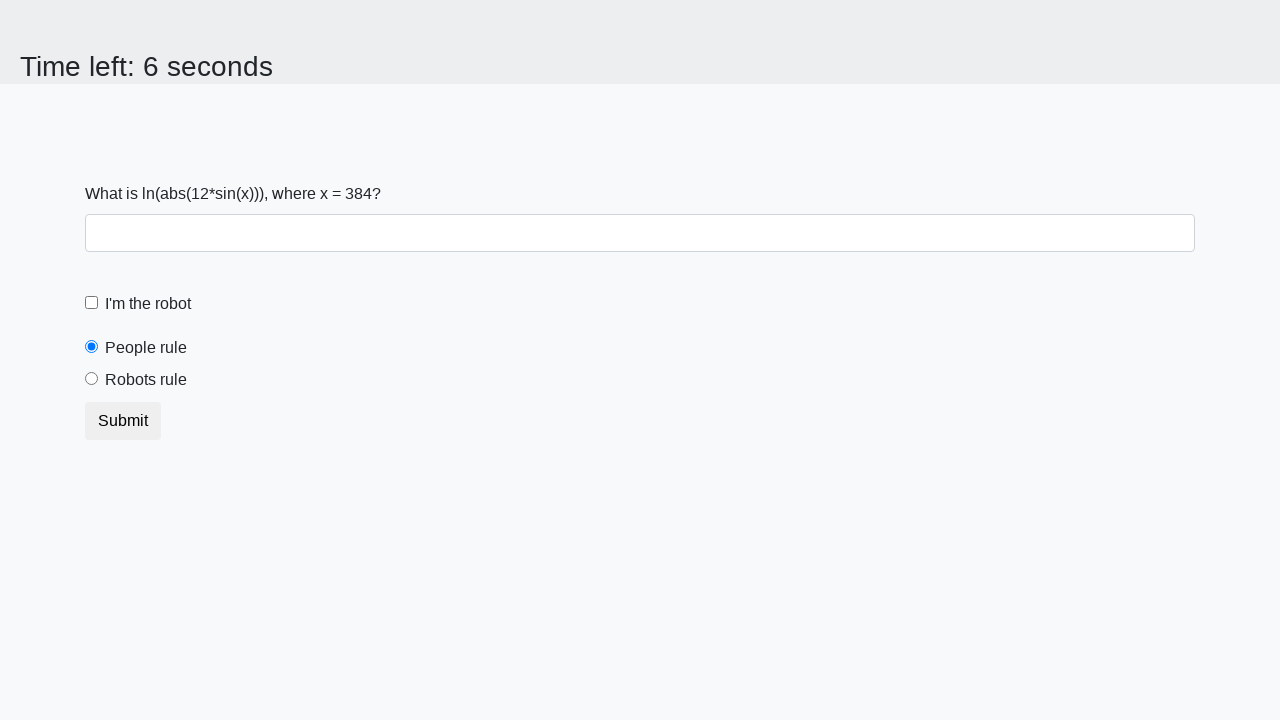

Extracted input value: 384
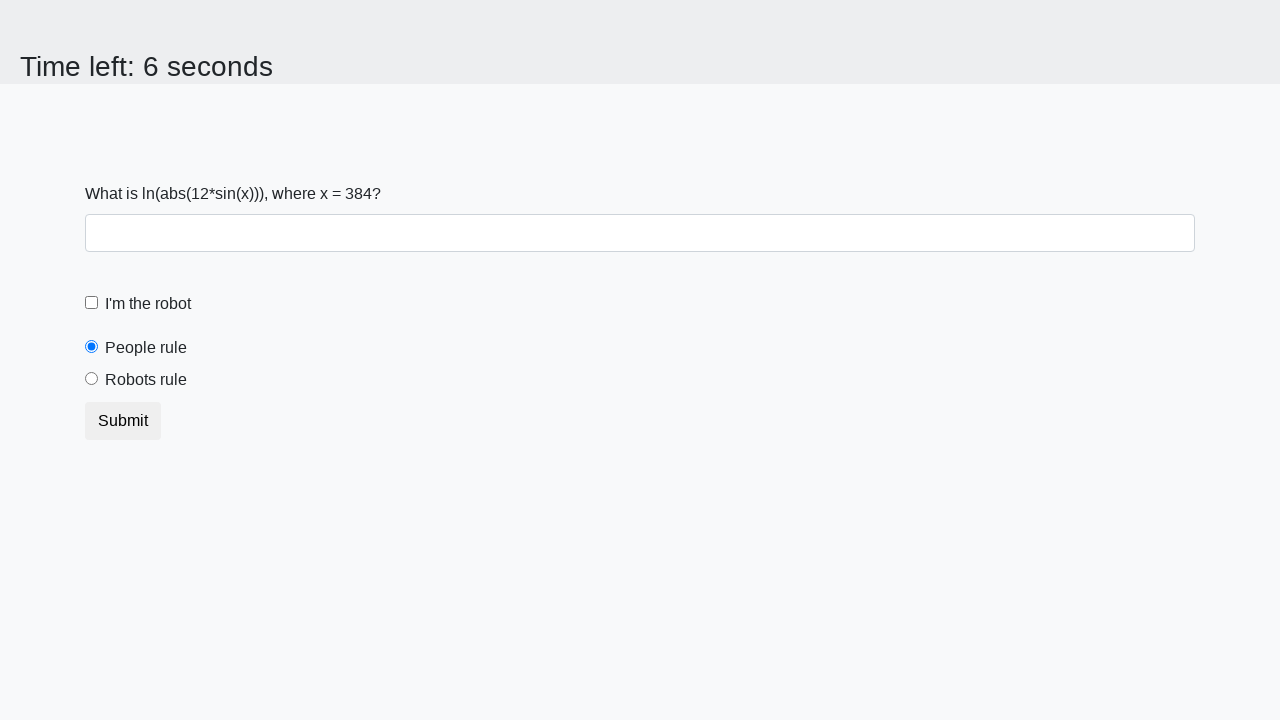

Calculated math captcha answer: 2.0749159671307305
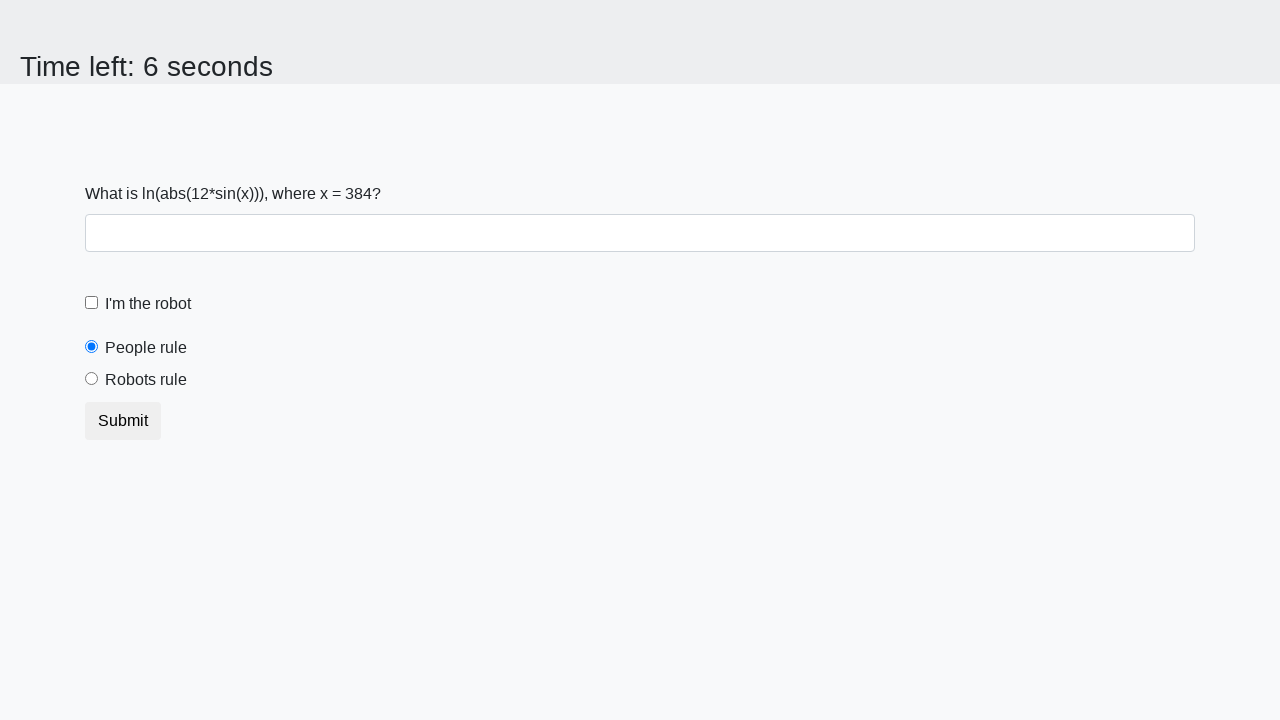

Filled in the calculated answer on #answer
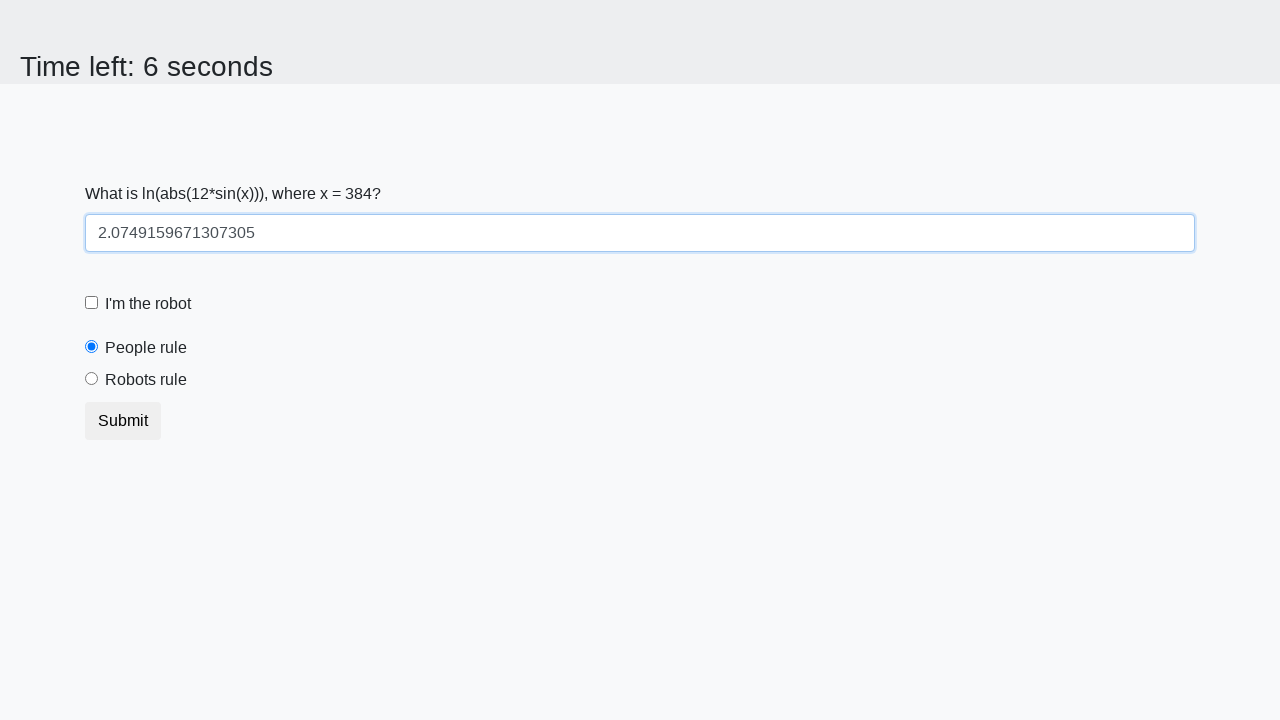

Clicked the robot checkbox at (92, 303) on #robotCheckbox
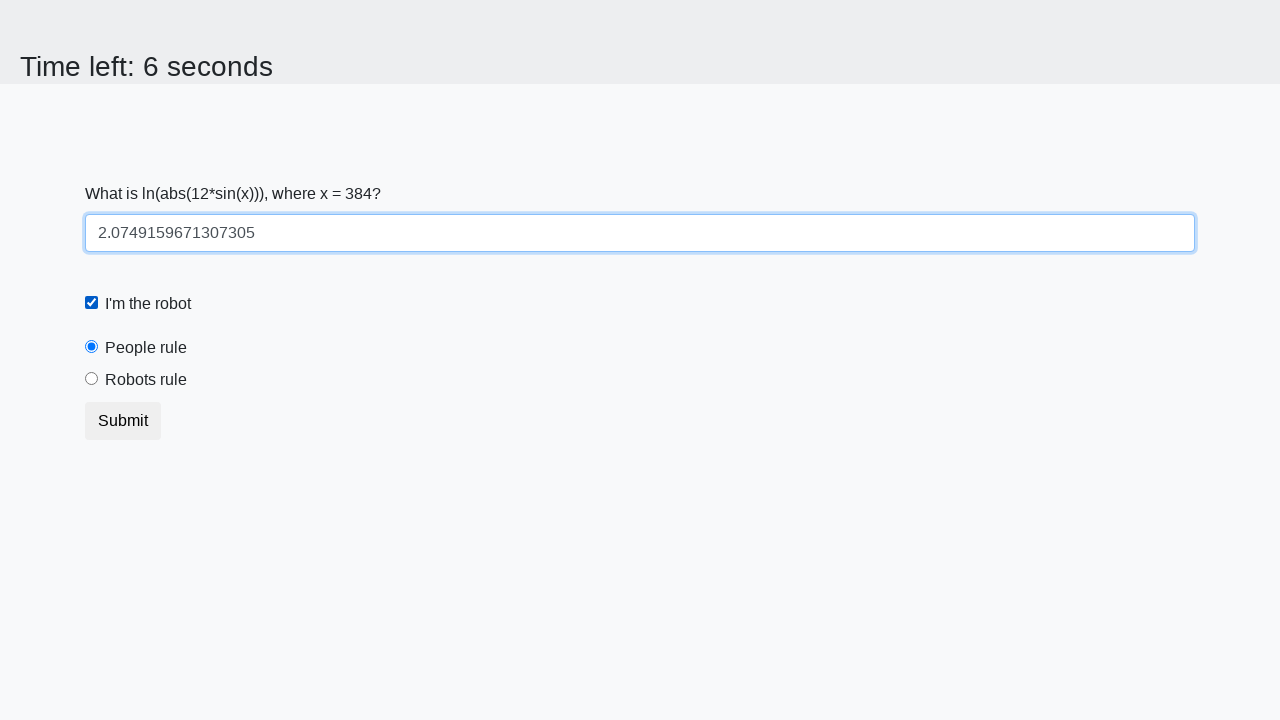

Clicked the robots rule radio button at (92, 379) on #robotsRule
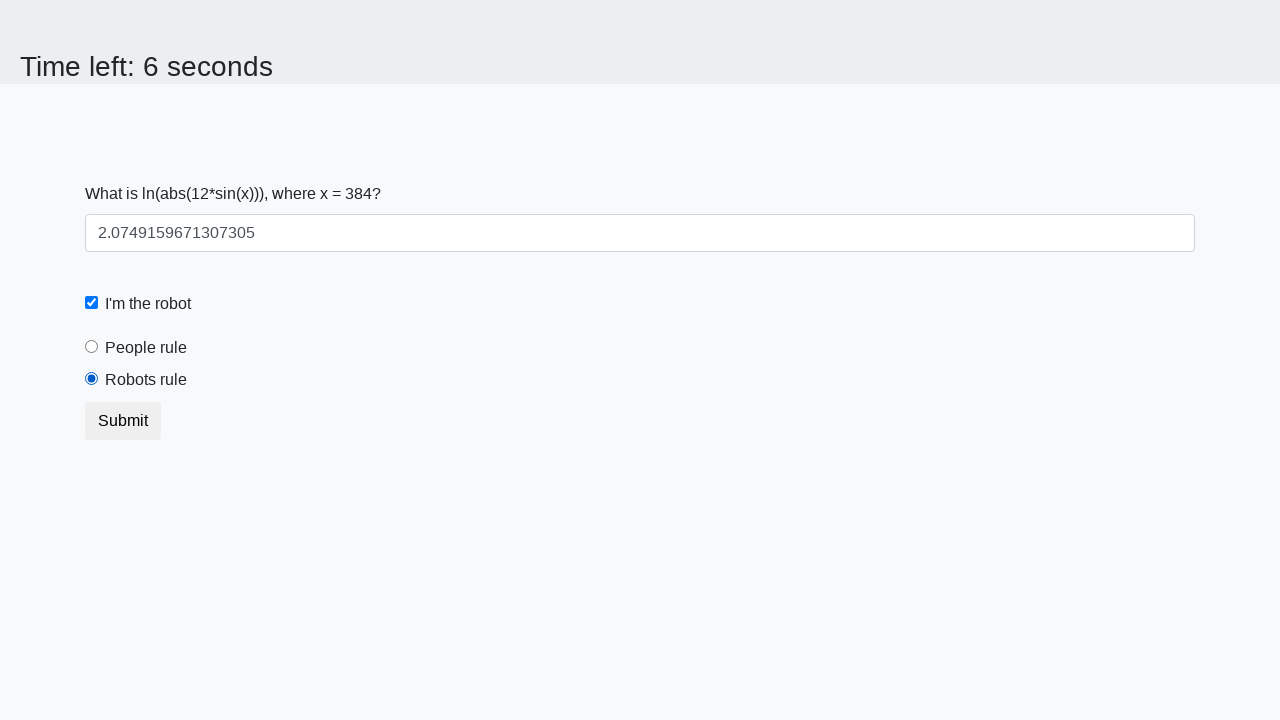

Submitted the form at (123, 421) on body > div > form > button
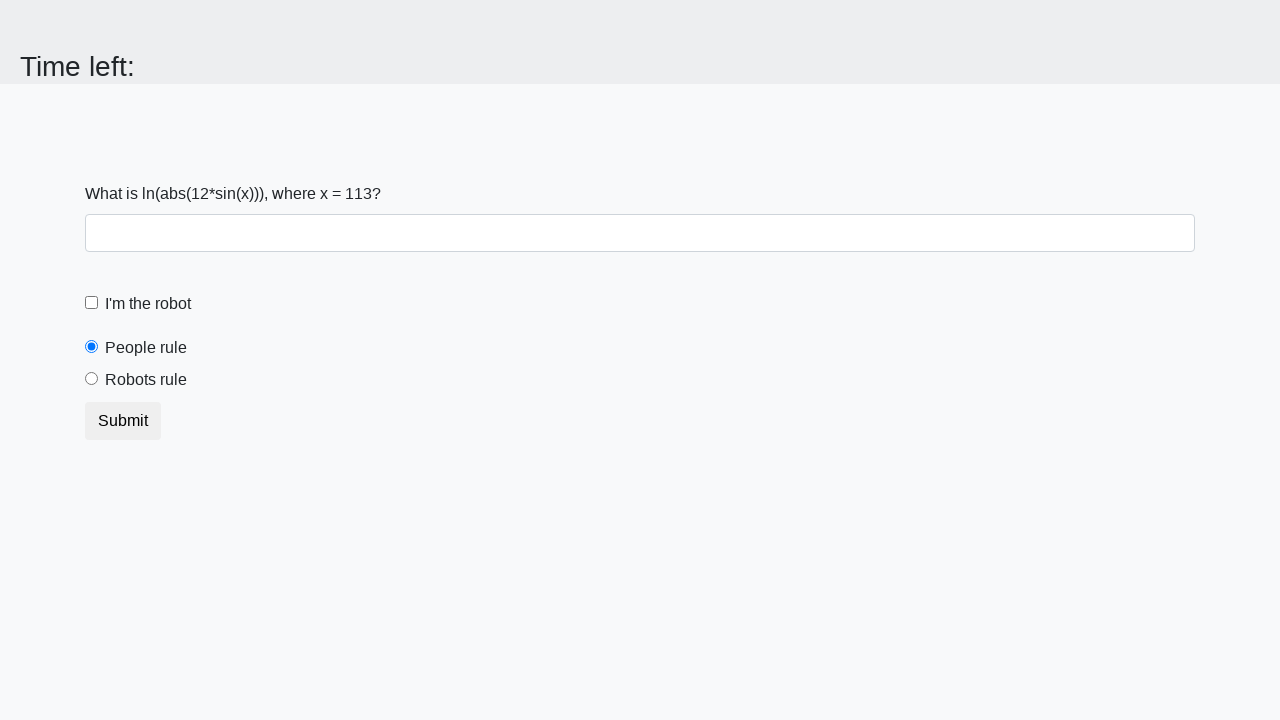

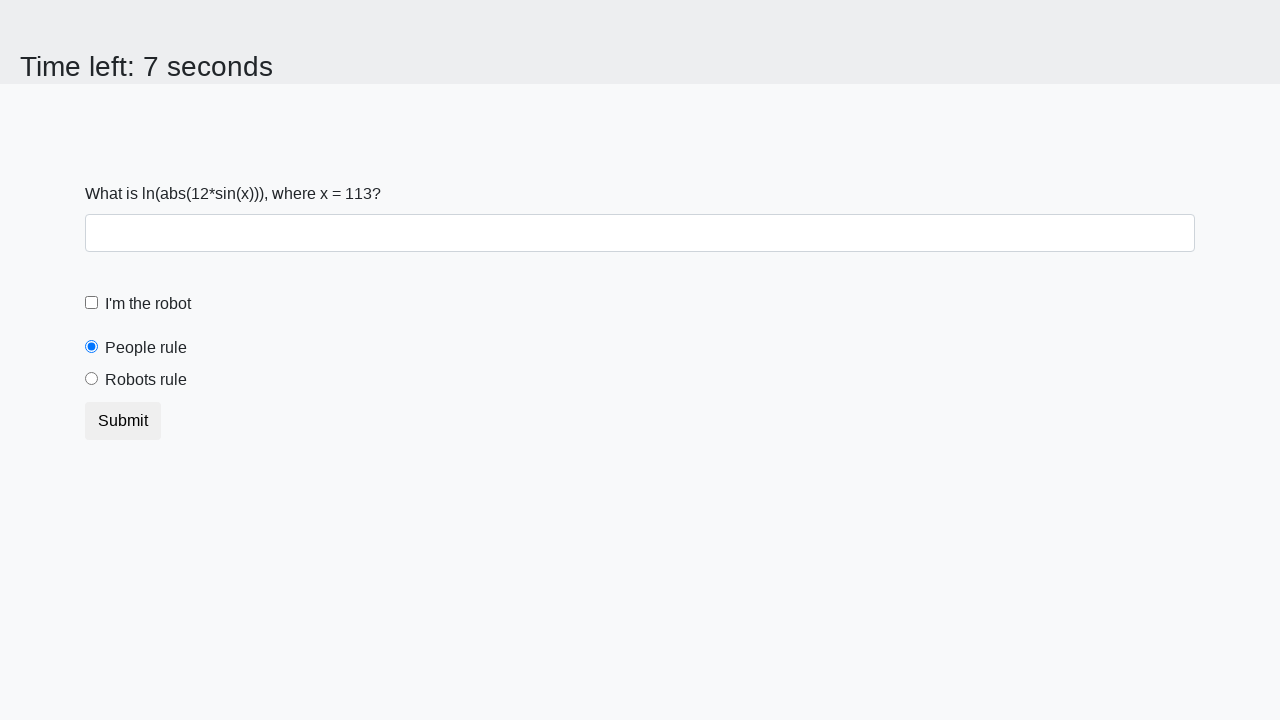